Opens the RedBus travel booking website and verifies the page loads. This is a basic browser launch and navigation test.

Starting URL: https://www.redbus.in/

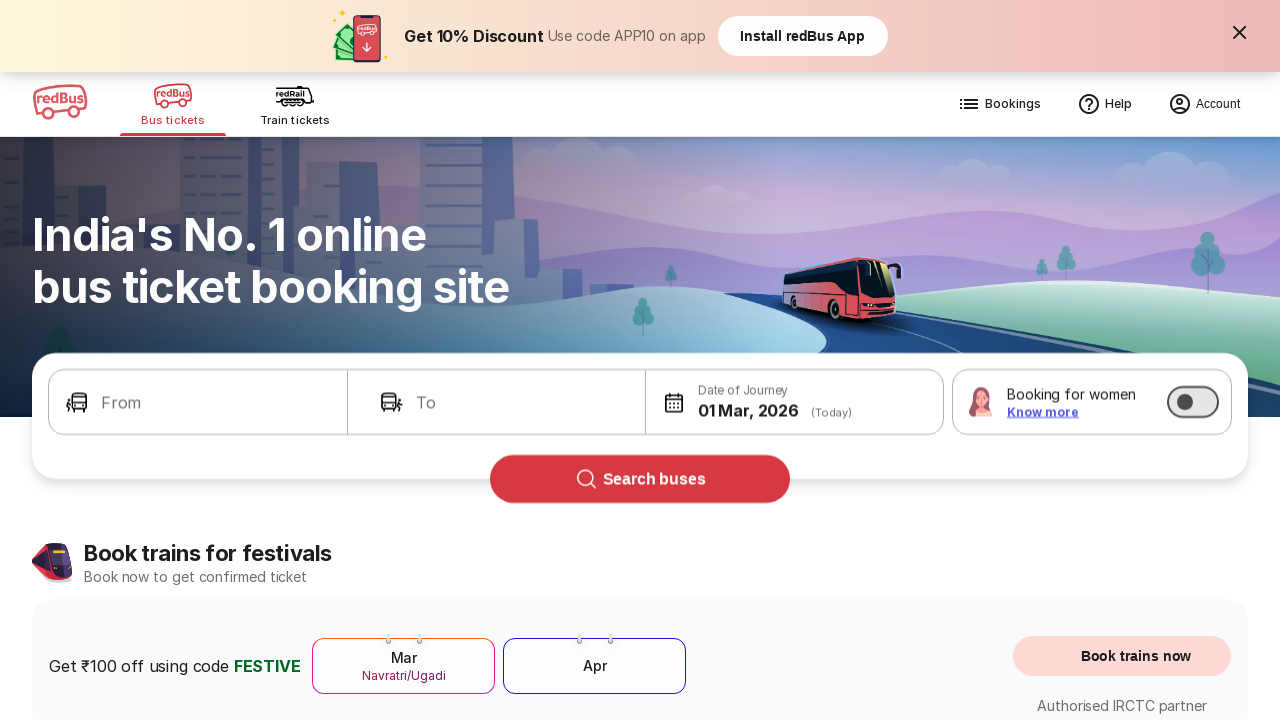

Page DOM content loaded
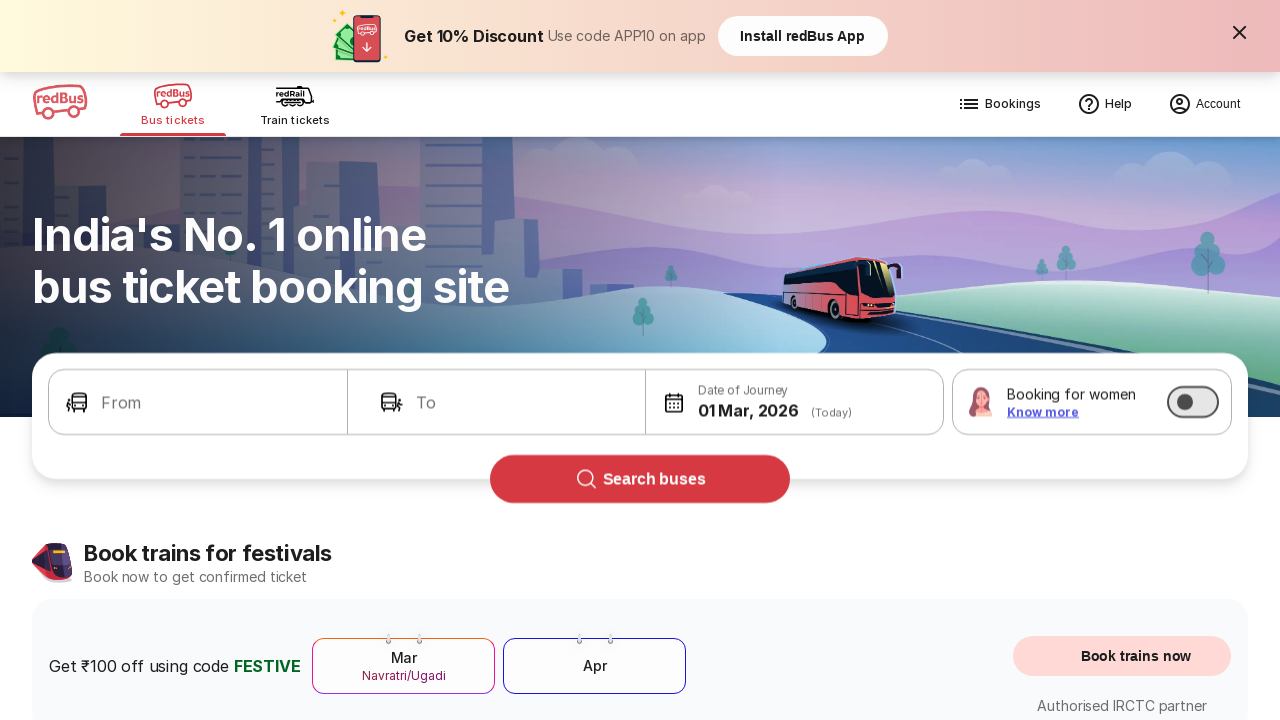

Page body element is visible, RedBus website loaded successfully
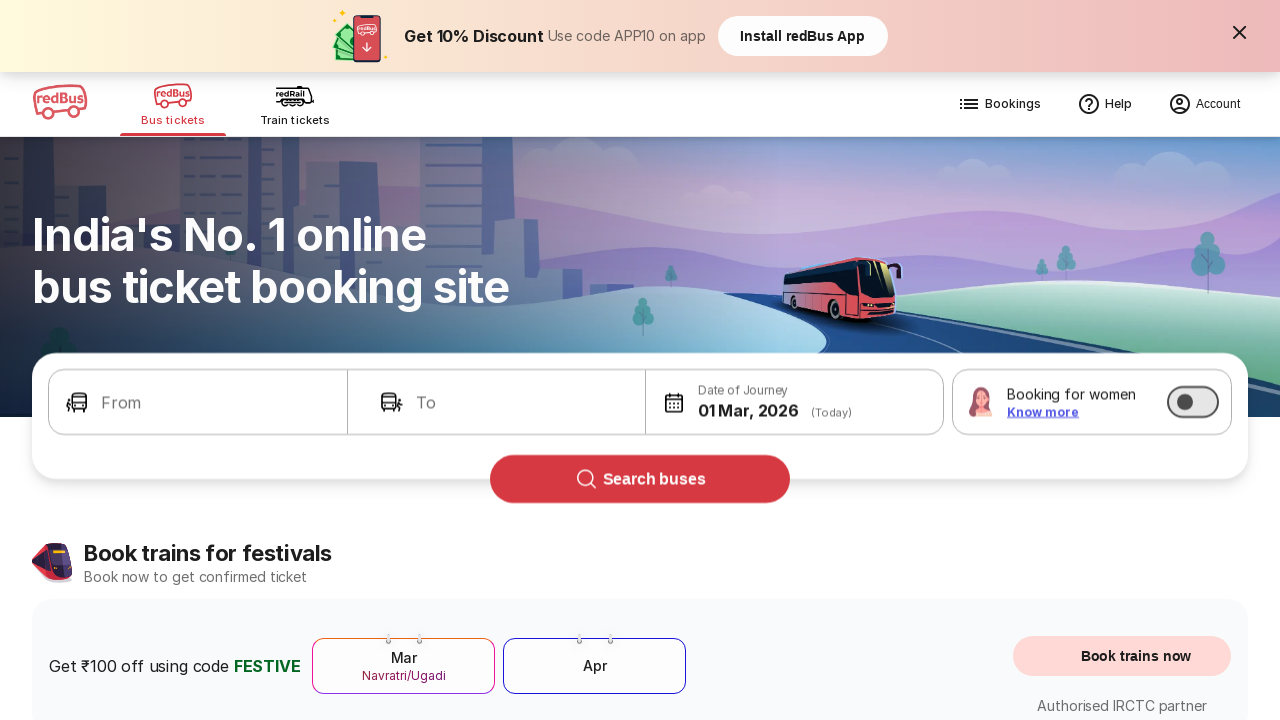

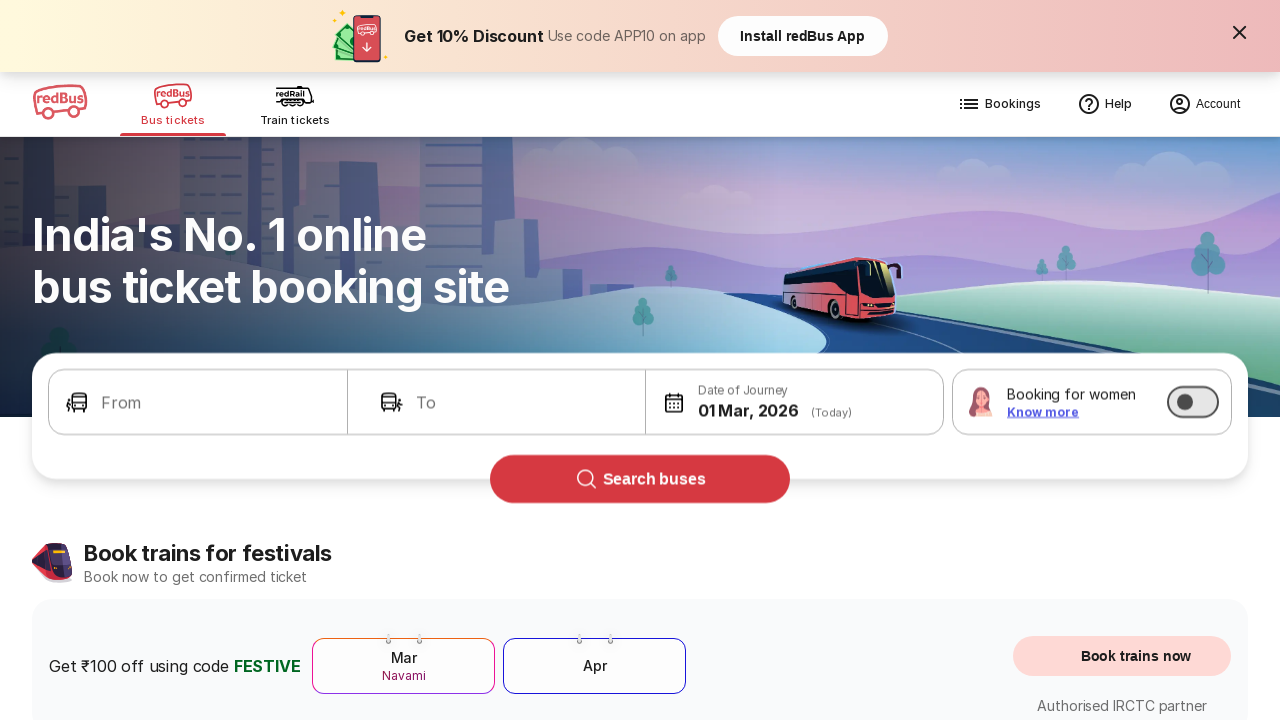